Navigates to a product information page on youpin898.com and waits for the page content to load

Starting URL: https://www.youpin898.com/goodInfo?id=103602

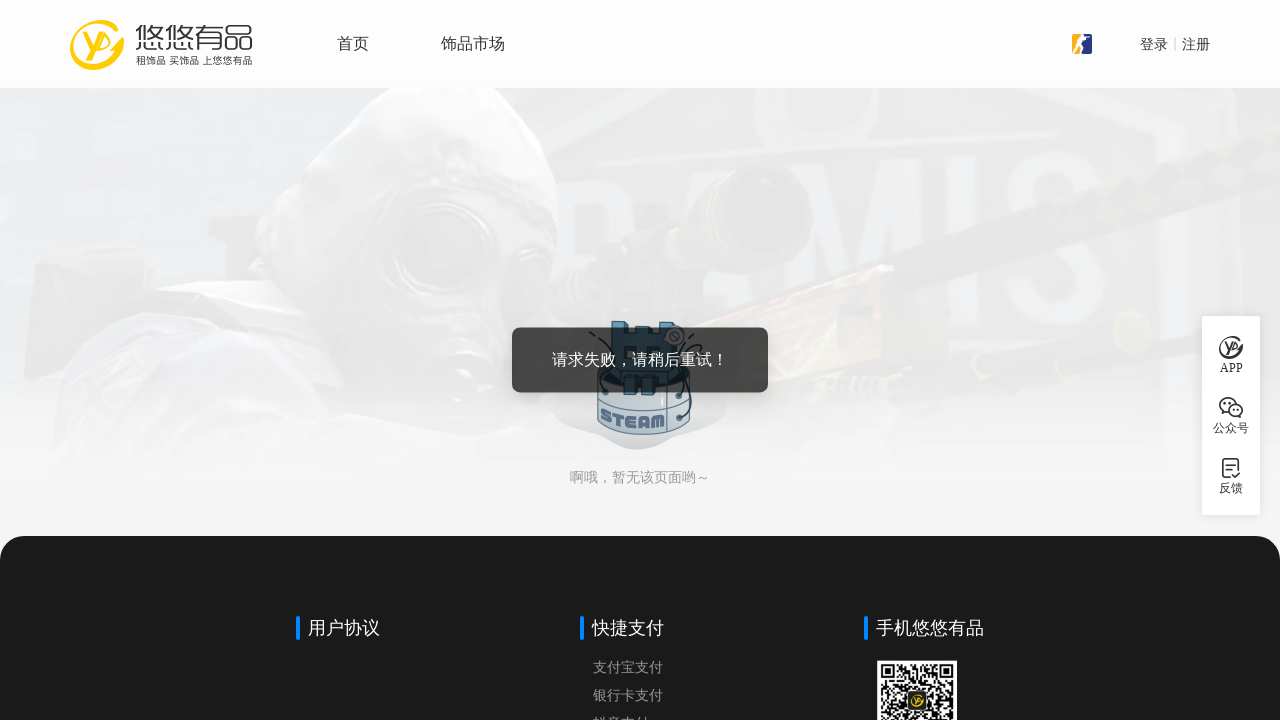

Waited for DOM content to load on product information page
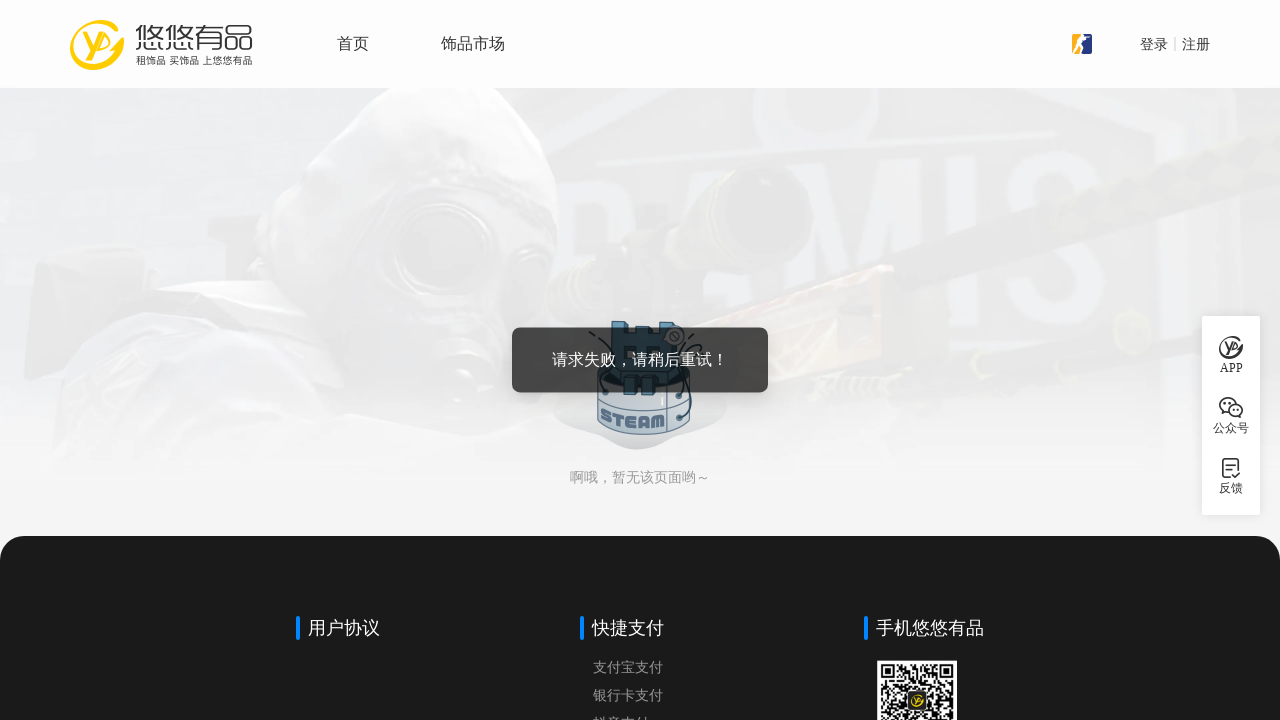

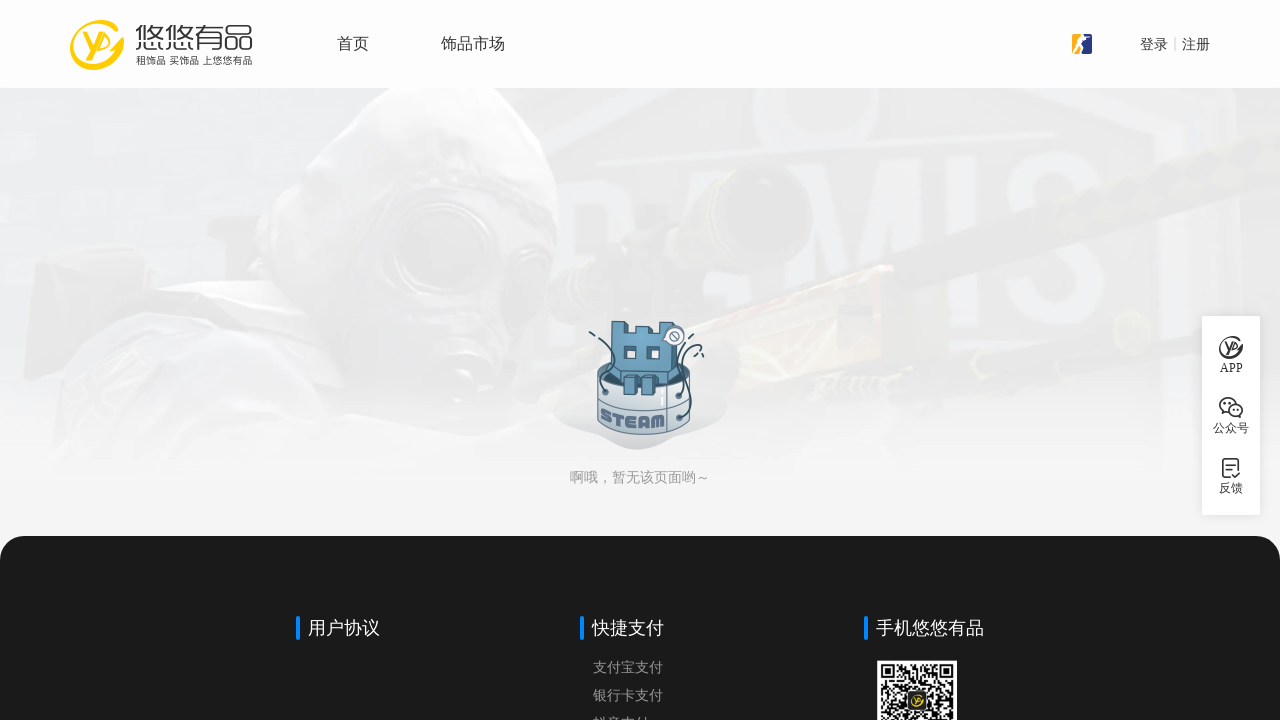